Tests the passenger count dropdown functionality on a travel booking practice site by opening the dropdown, incrementing the adult passenger count 3 times using a loop, and then closing the dropdown.

Starting URL: https://rahulshettyacademy.com/dropdownsPractise/

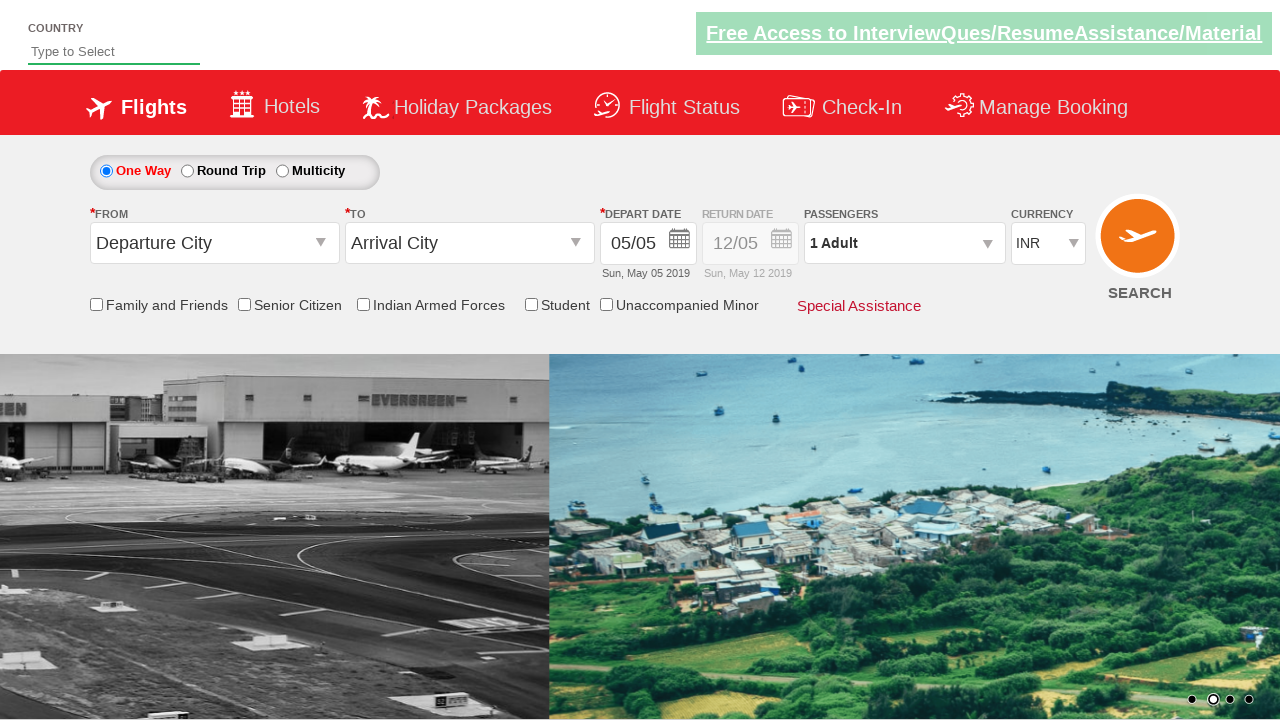

Clicked on passenger info dropdown to open it at (904, 243) on #divpaxinfo
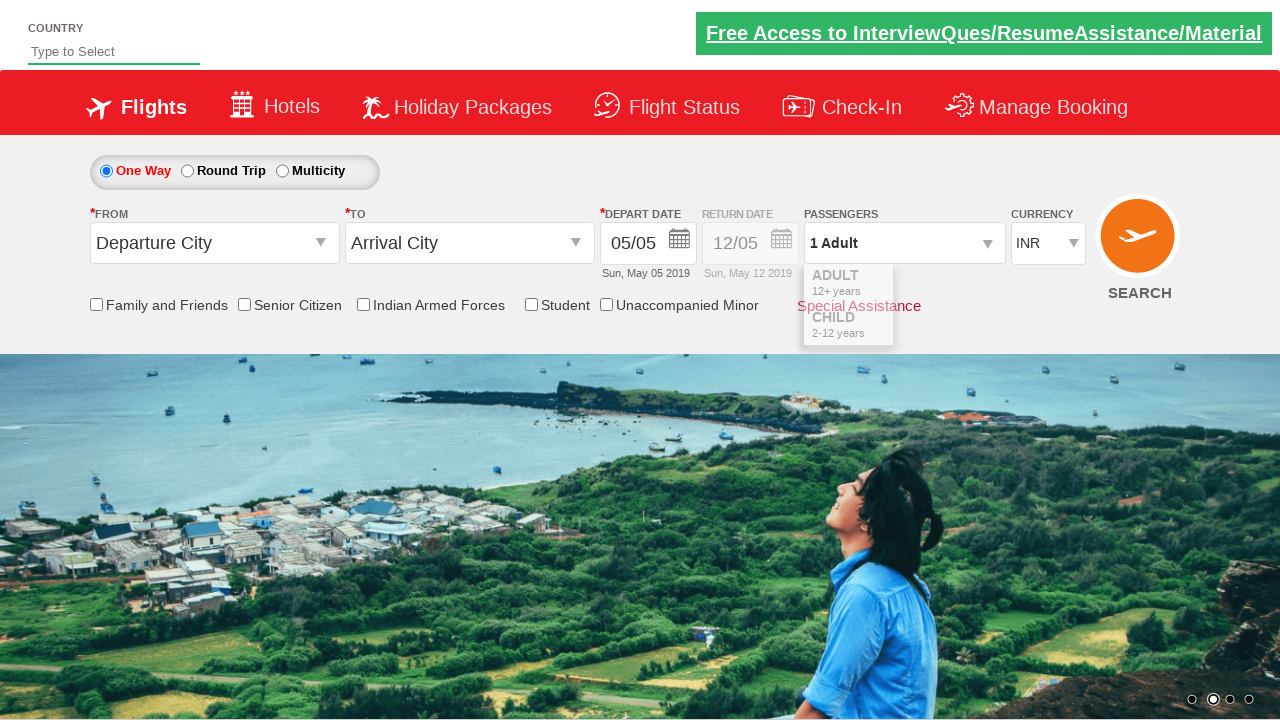

Dropdown opened and increment adult button became visible
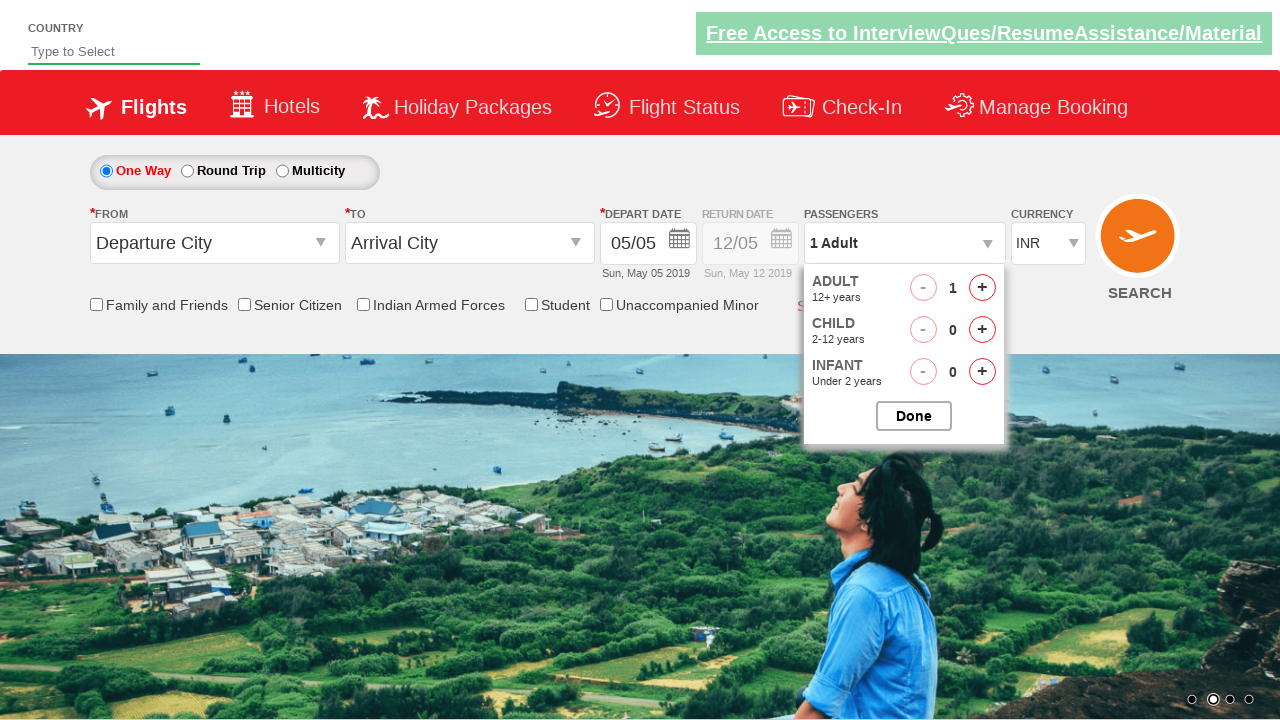

Incremented adult passenger count (iteration 1 of 3) at (982, 288) on #hrefIncAdt
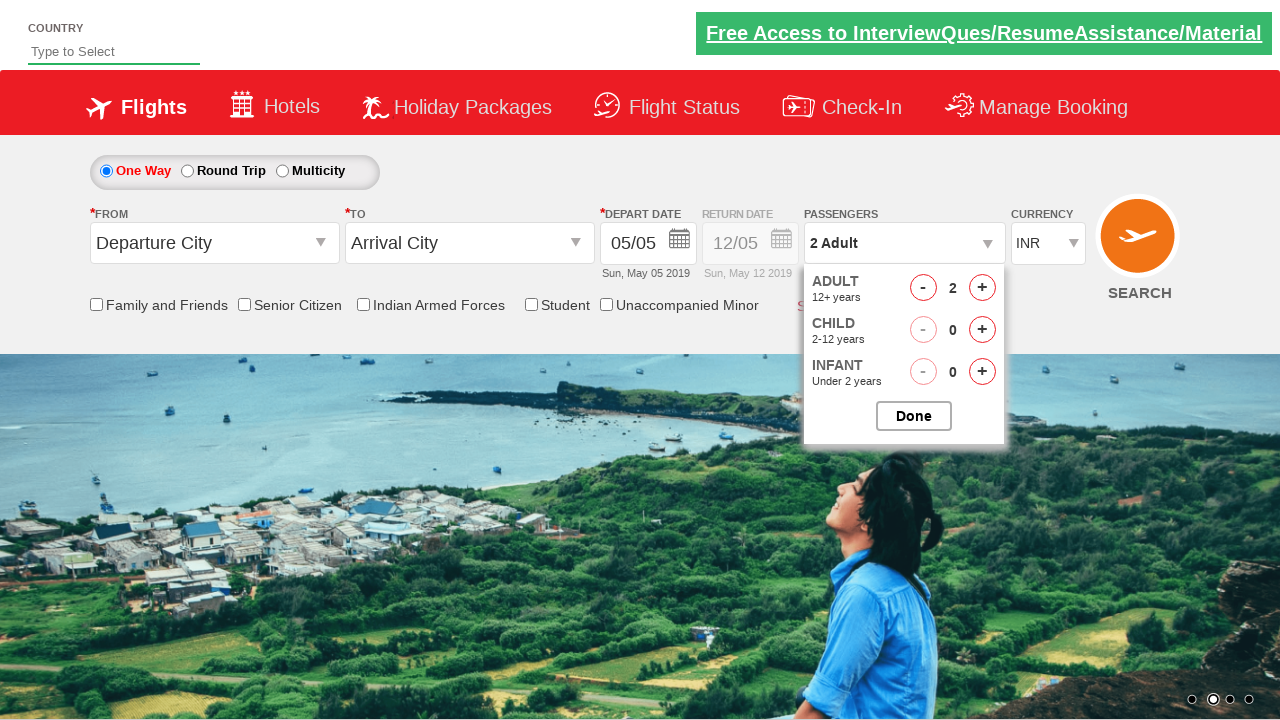

Incremented adult passenger count (iteration 2 of 3) at (982, 288) on #hrefIncAdt
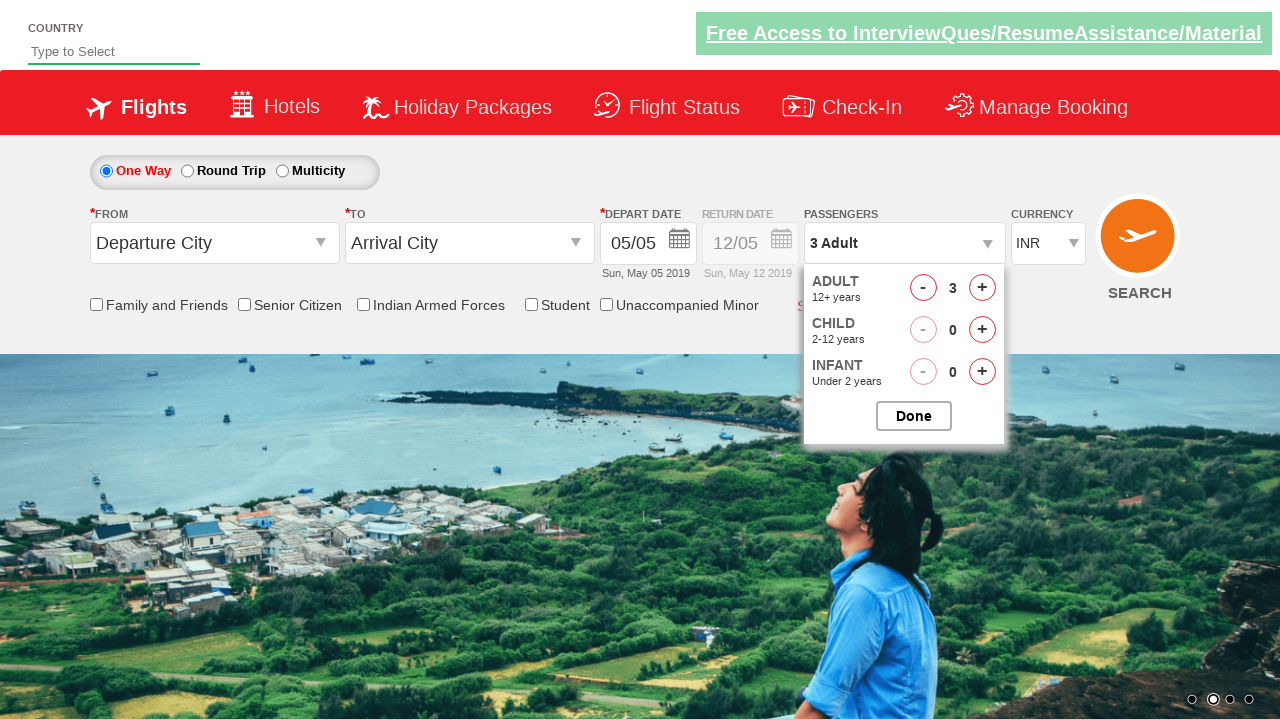

Incremented adult passenger count (iteration 3 of 3) at (982, 288) on #hrefIncAdt
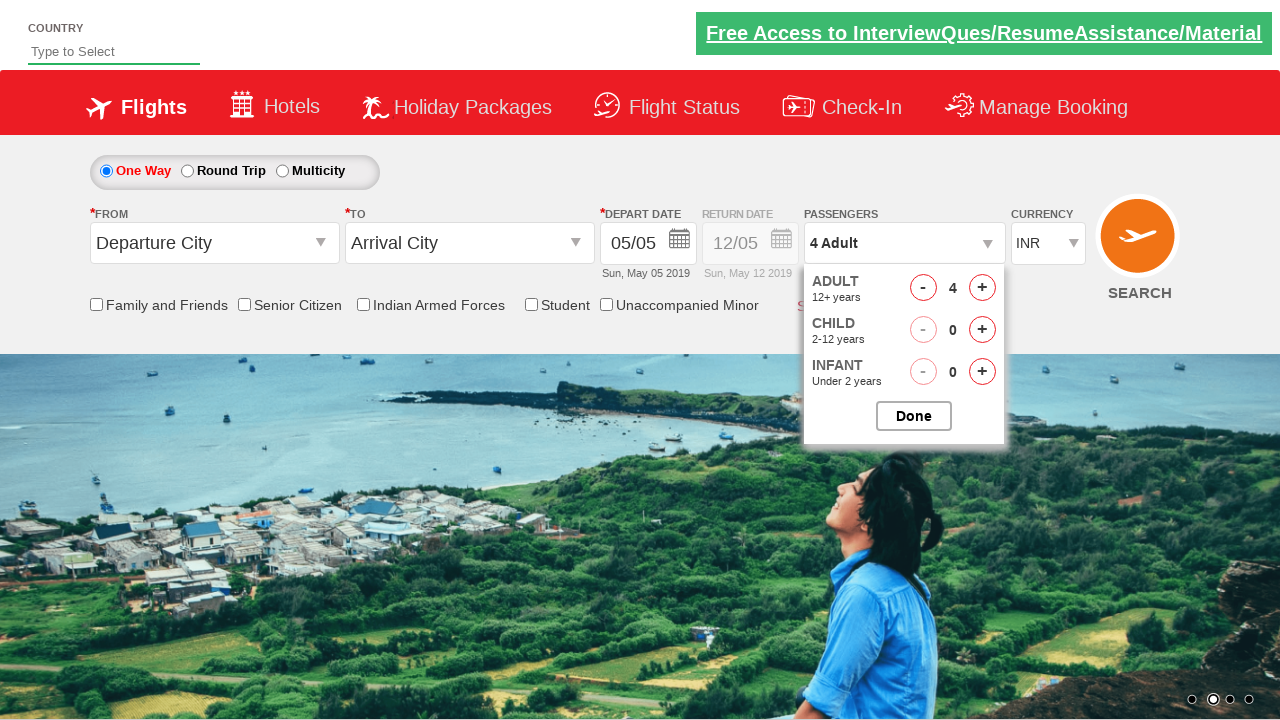

Clicked button to close passenger options dropdown at (914, 416) on #btnclosepaxoption
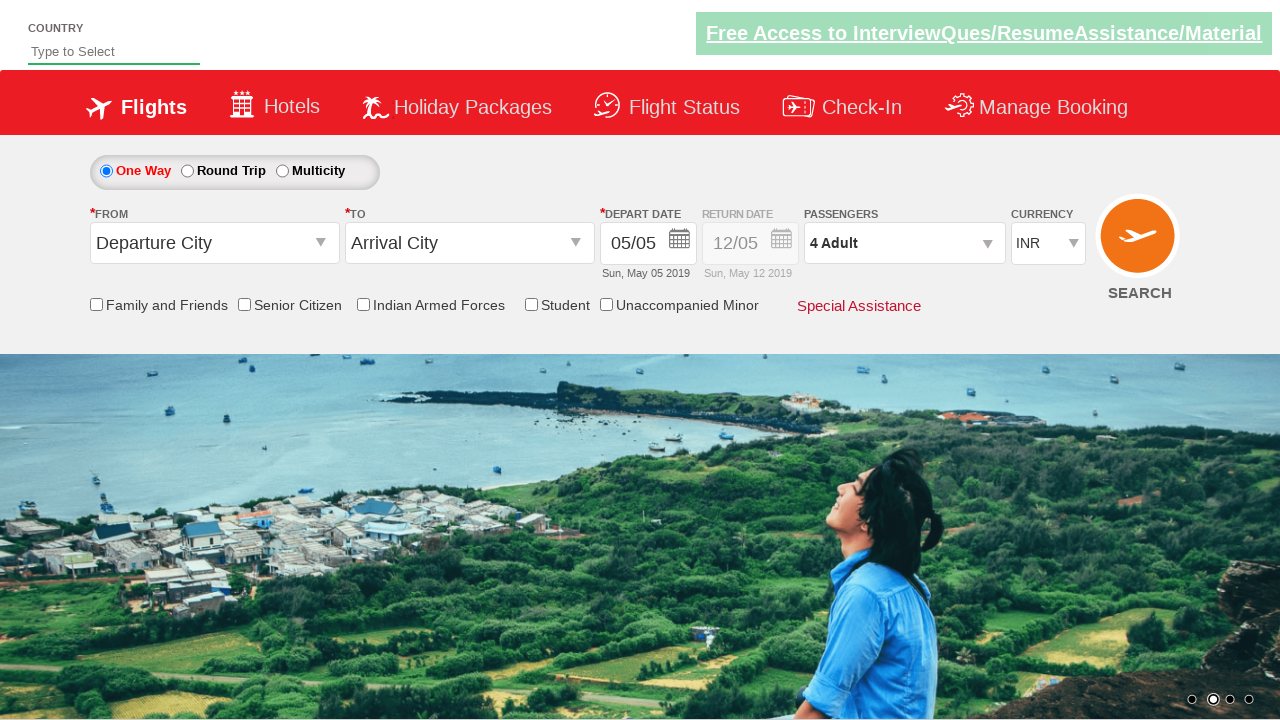

Dropdown closed and passenger selection updated in the UI
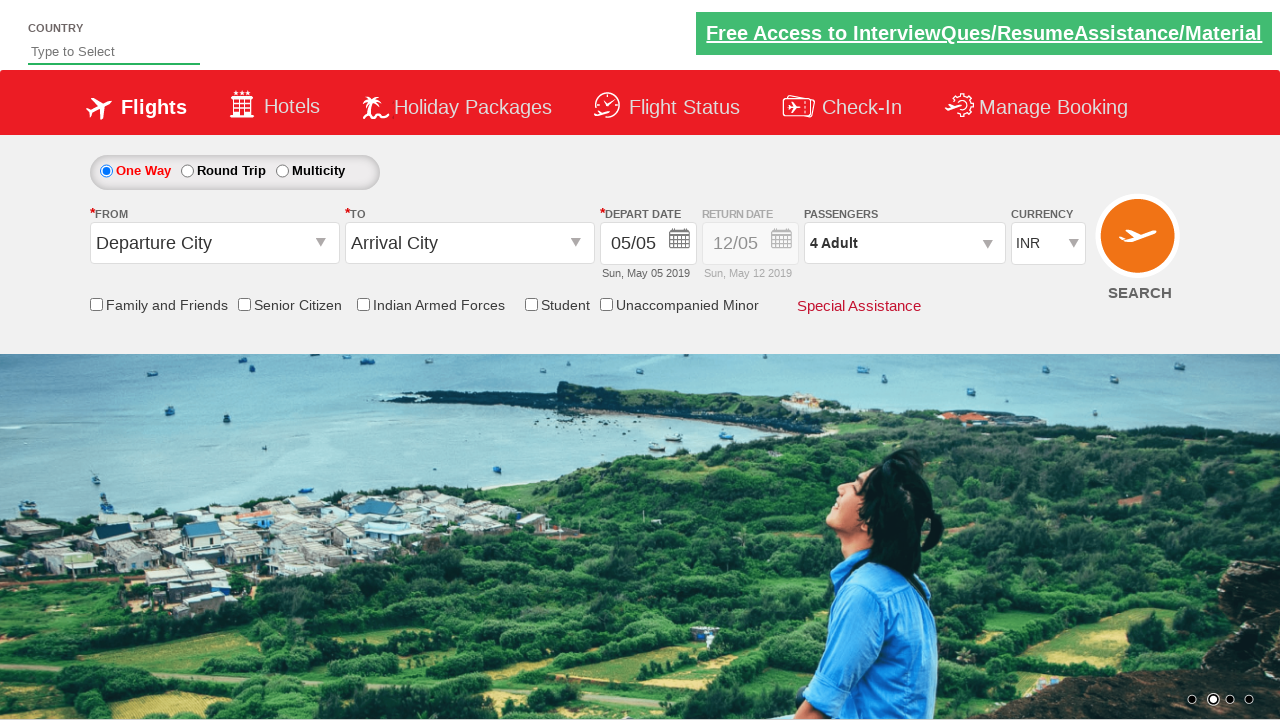

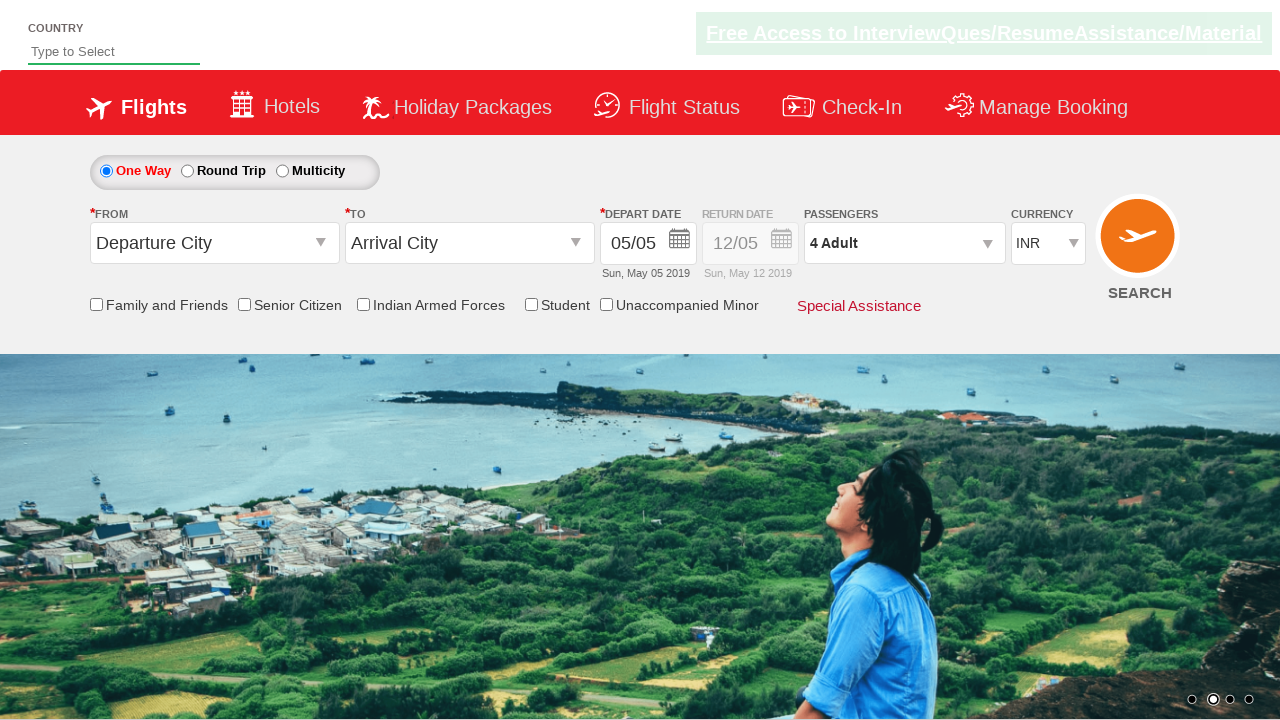